Tests login form validation by entering only a username without a password and verifying that an appropriate error message is displayed when clicking the login button.

Starting URL: https://beta.docuport.app

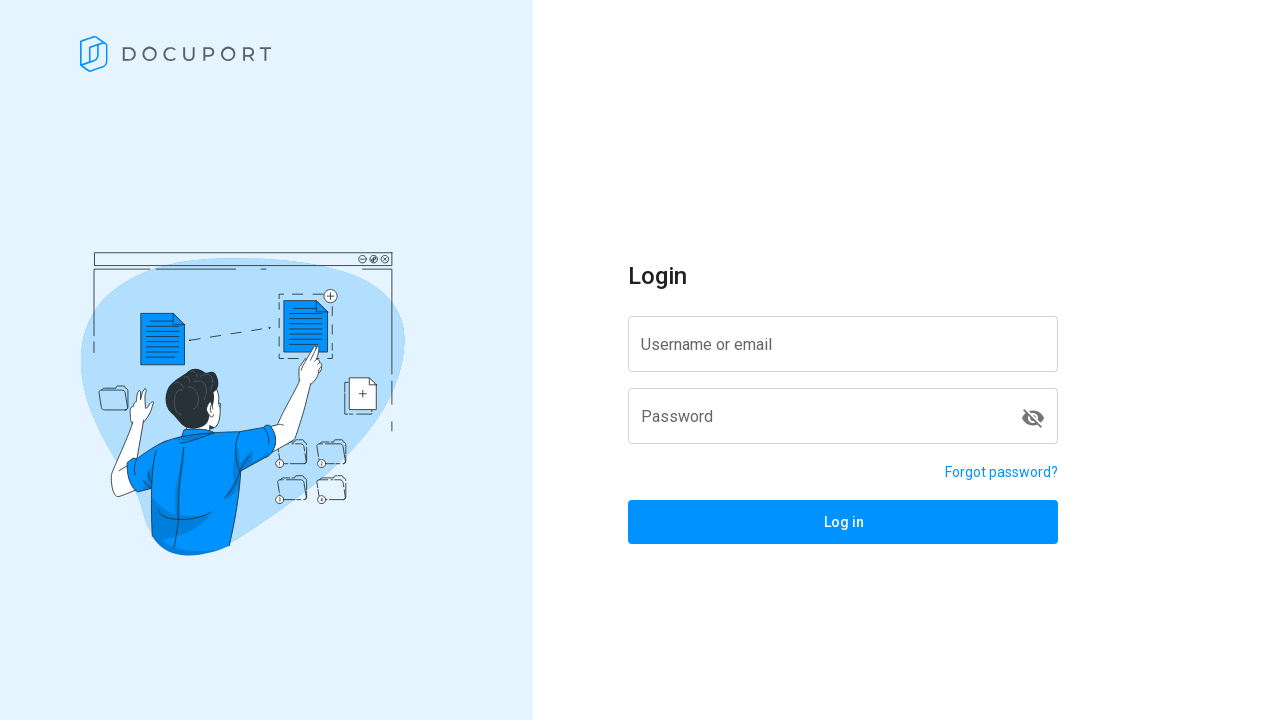

Filled username field with 'client_user@testmail.com' on #input-14
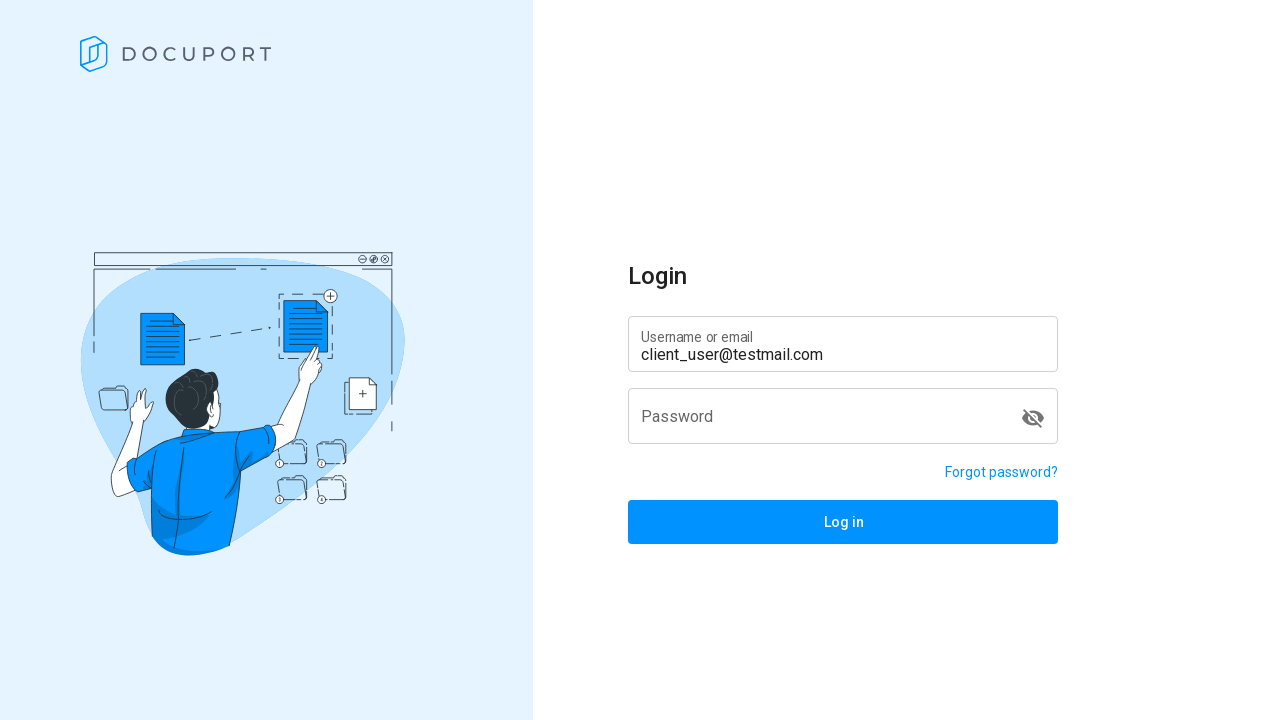

Clicked login button at (843, 522) on .v-btn__content
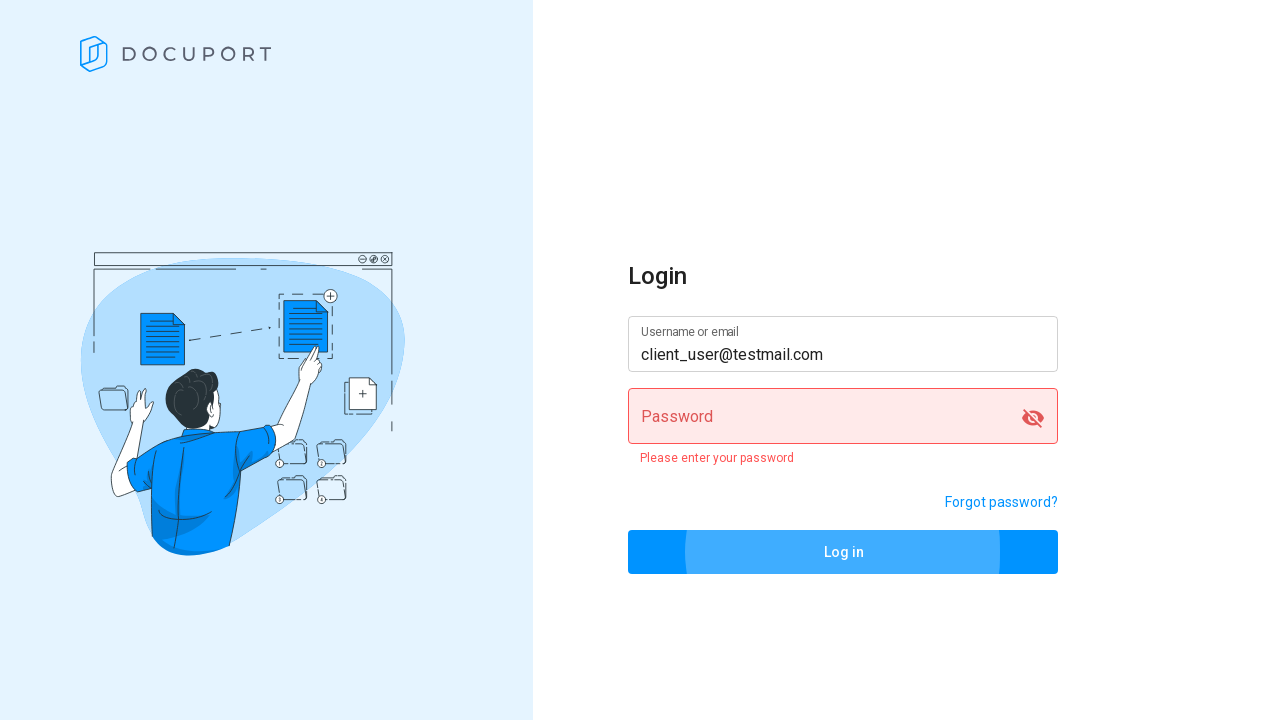

Error message appeared after attempting login without password
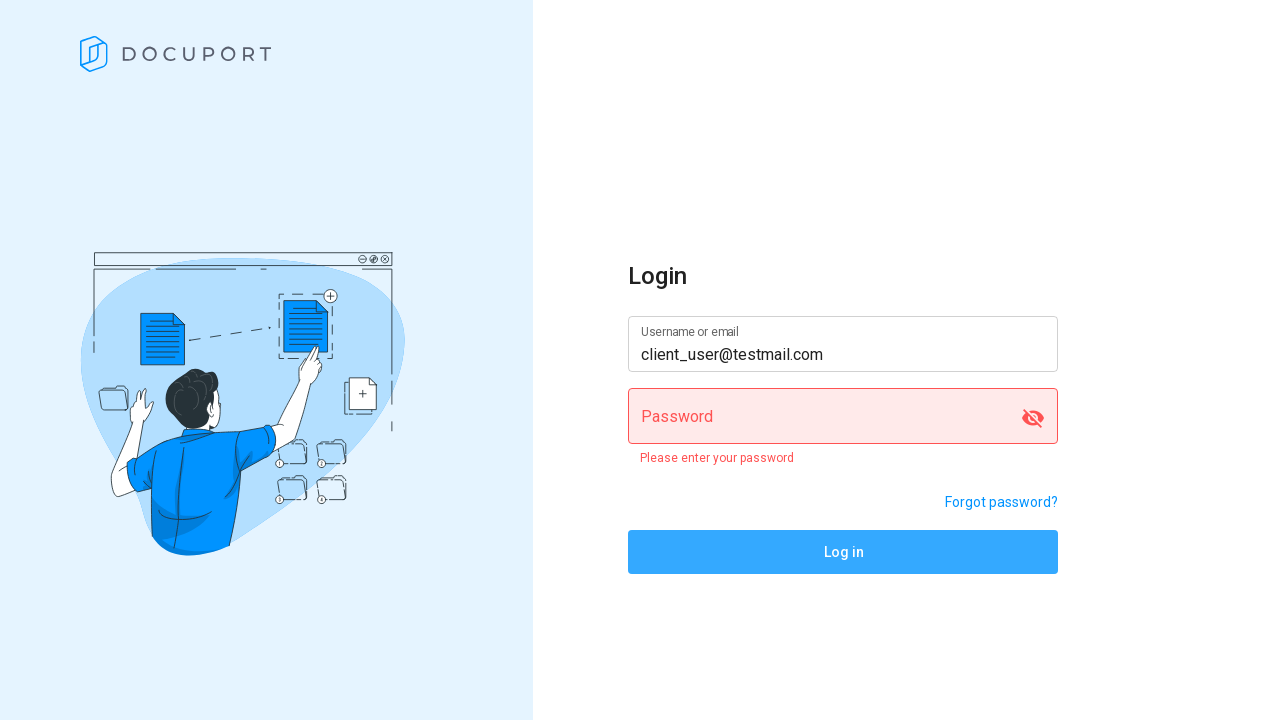

Retrieved error message text: 'Please enter your password'
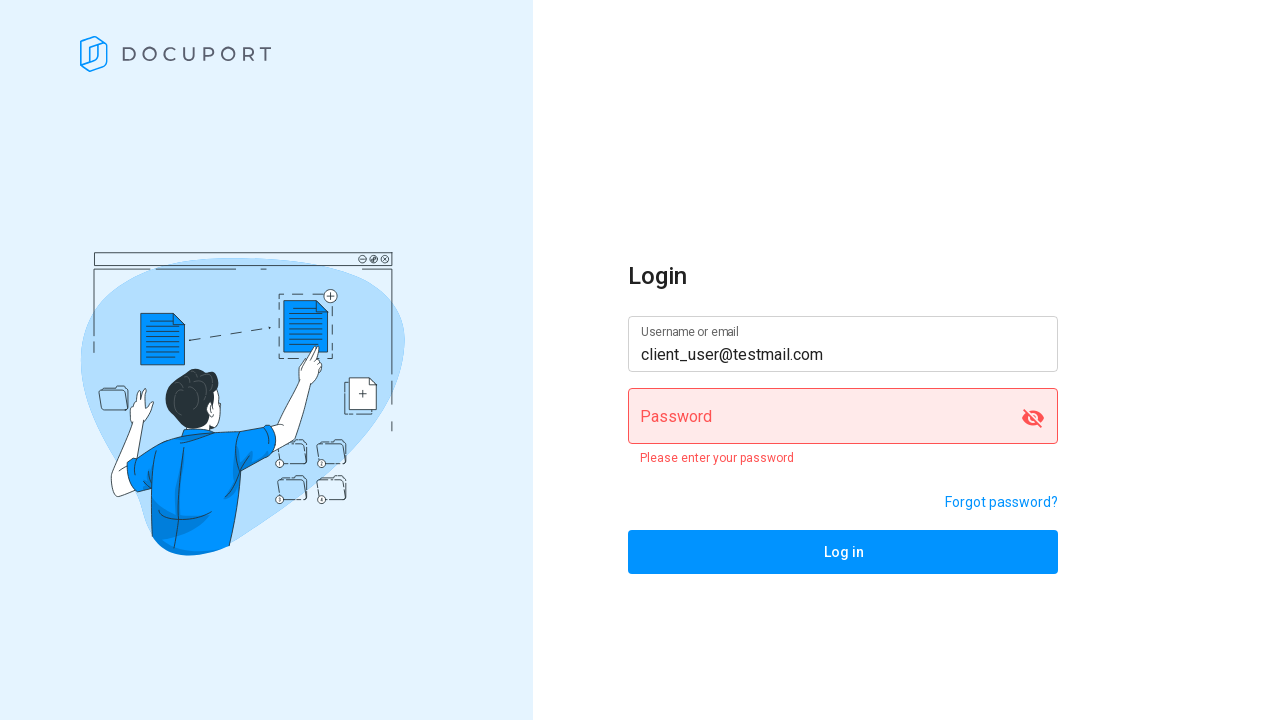

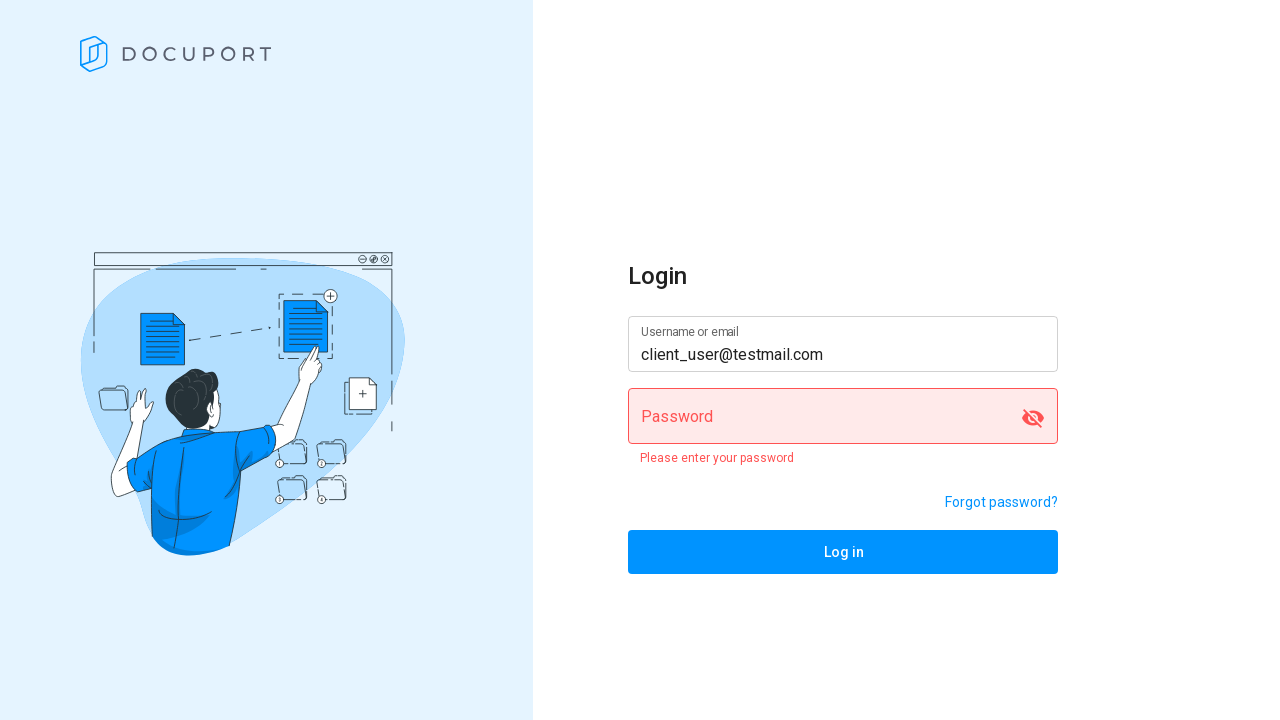